Tests JavaScript prompt alert handling by clicking the prompt alert button, entering text into the alert, and accepting it.

Starting URL: https://the-internet.herokuapp.com/javascript_alerts

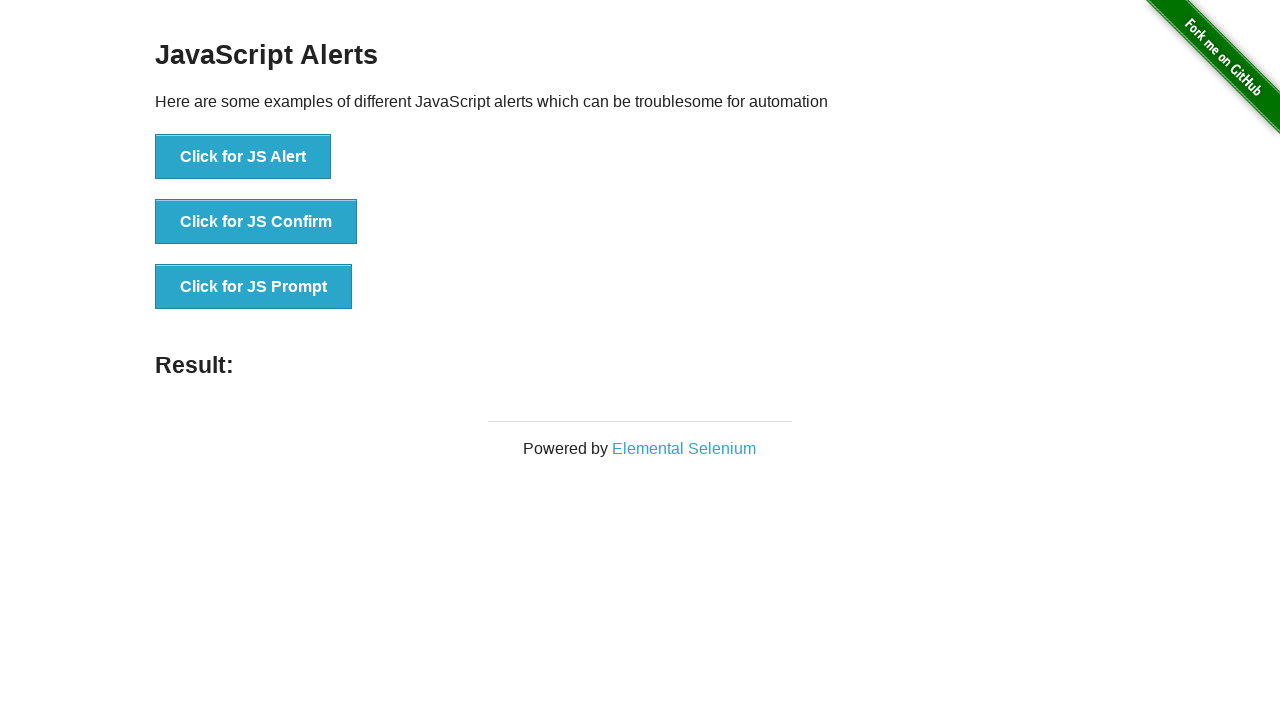

Clicked the JS Prompt button to trigger the prompt alert at (254, 287) on xpath=//button[@onclick='jsPrompt()']
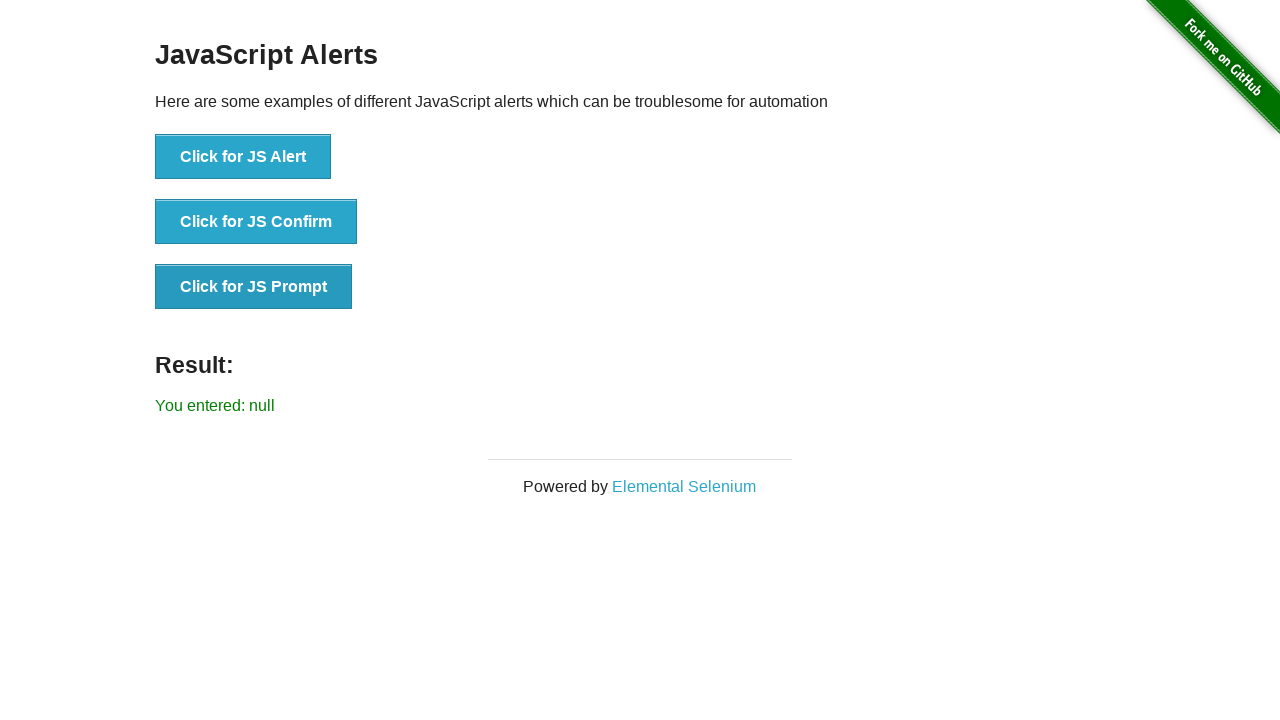

Set up dialog event handler
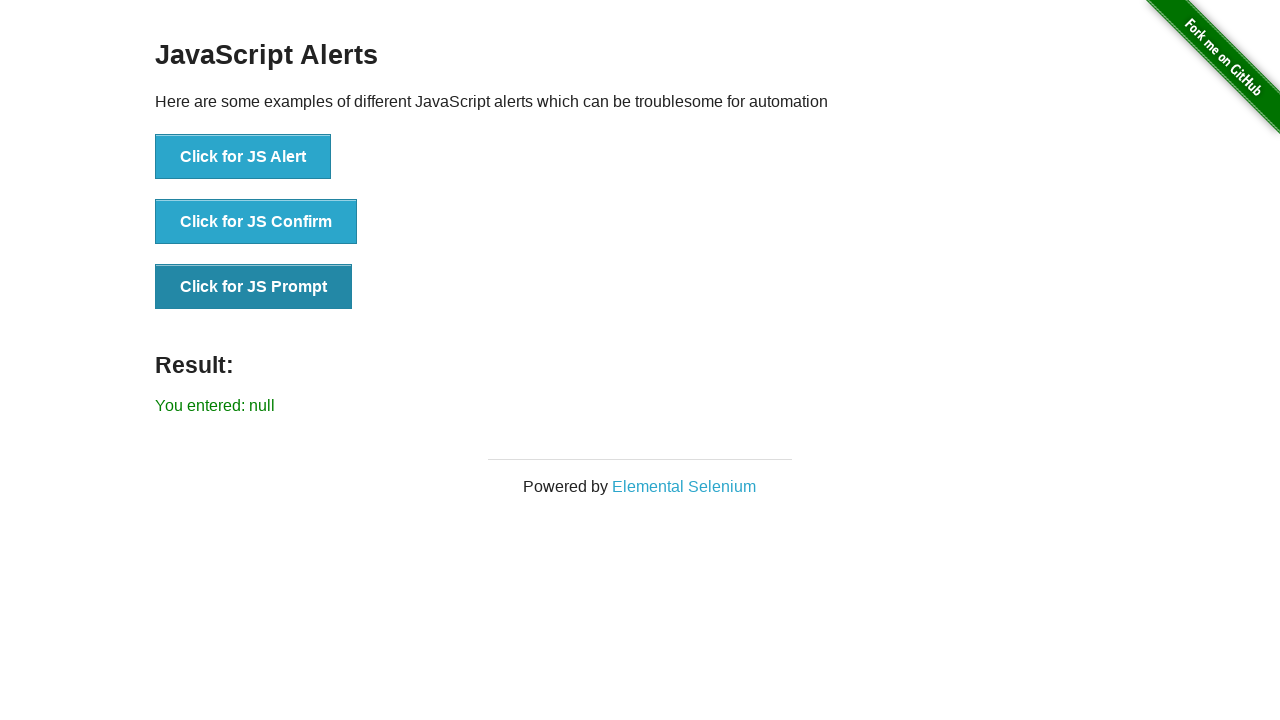

Removed initial dialog listener
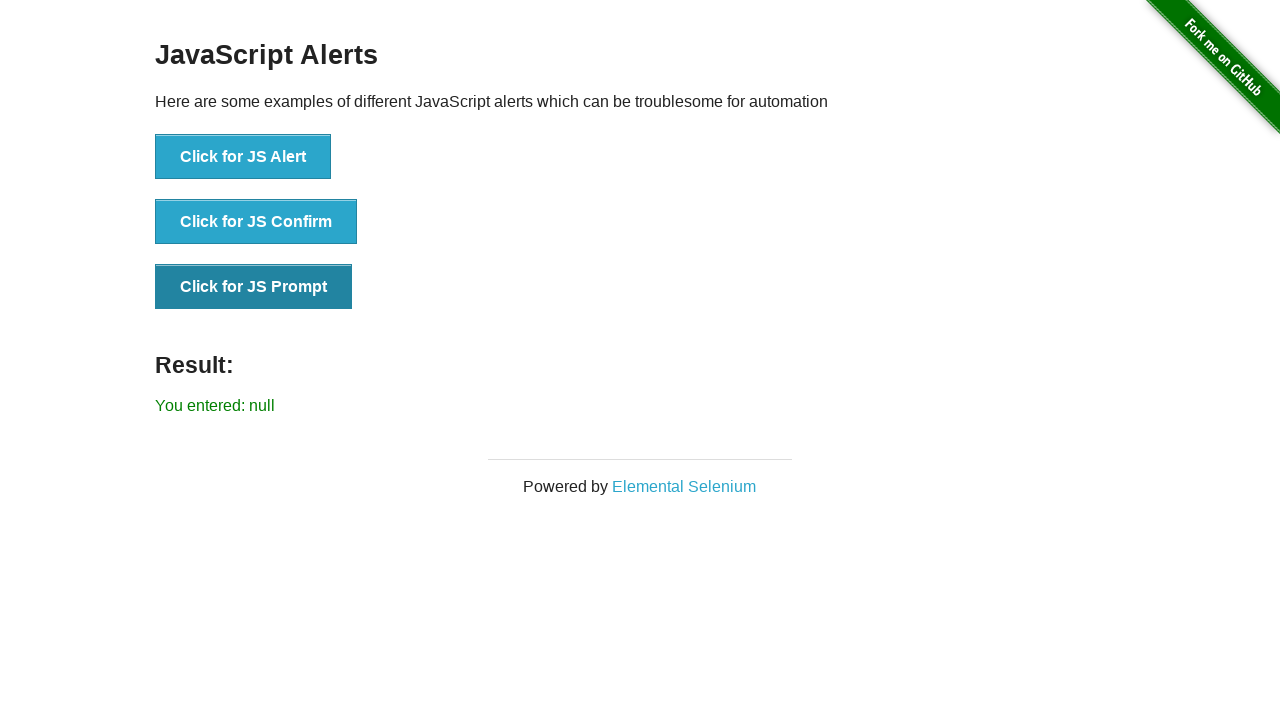

Set up one-time dialog handler to accept with 'Welcome' text
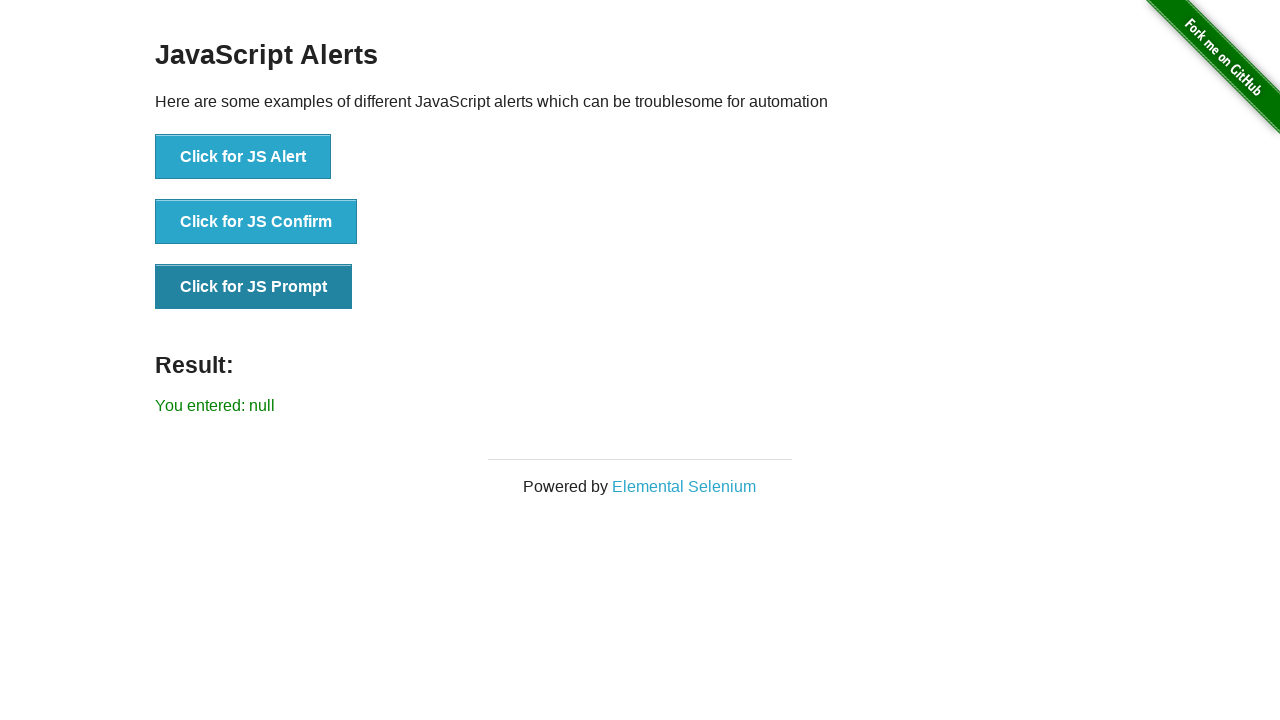

Clicked the JS Prompt button to trigger the prompt dialog at (254, 287) on xpath=//button[@onclick='jsPrompt()']
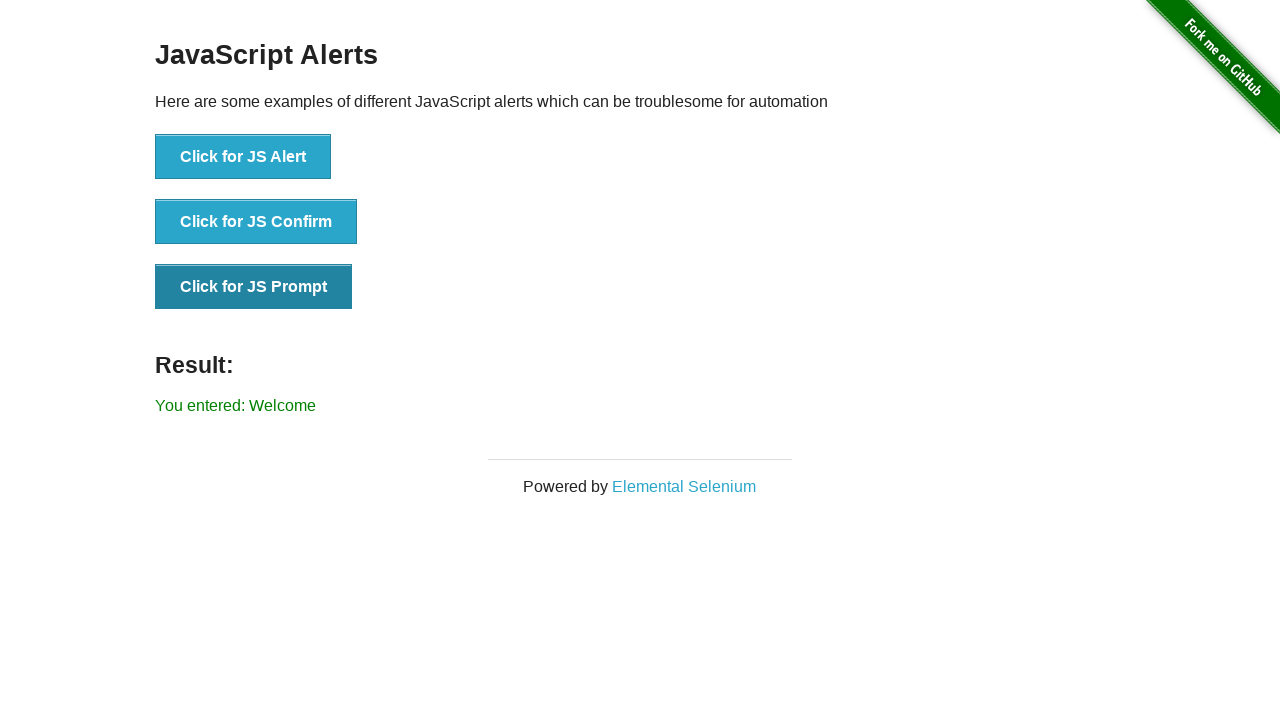

Confirmed prompt was accepted - result element appeared
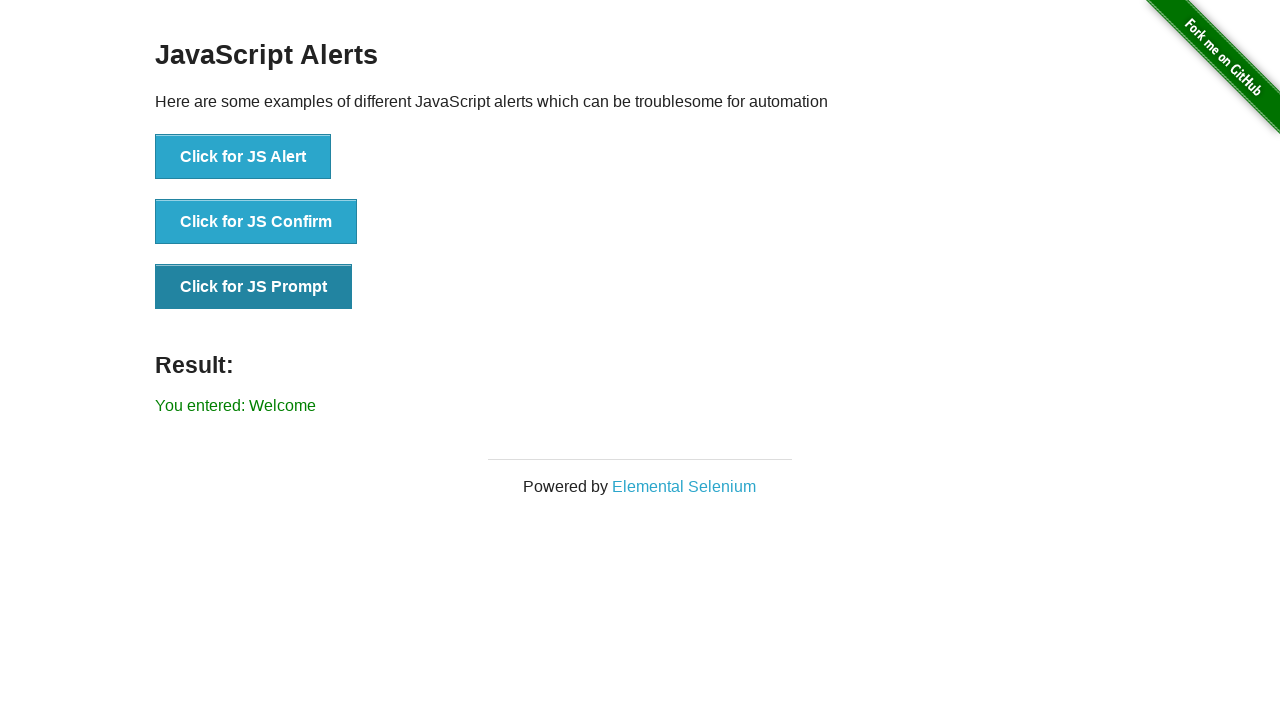

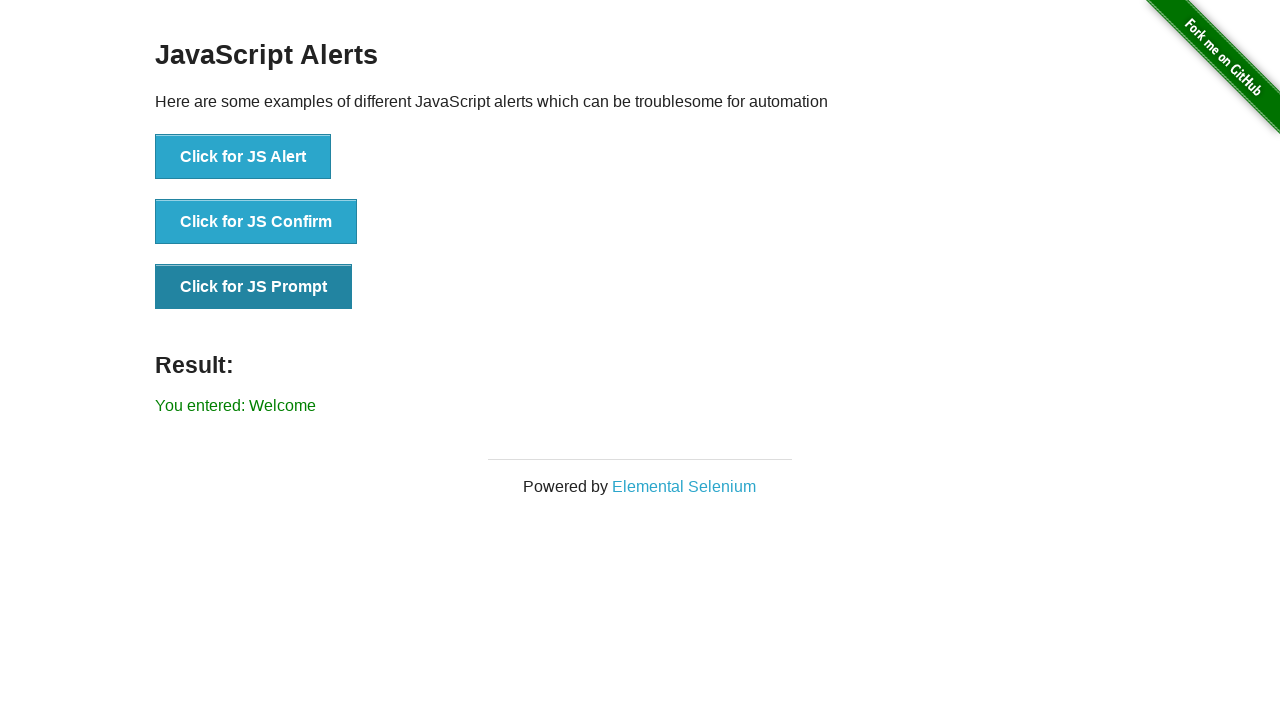